Tests fluent wait functionality by waiting for a timer element to display a specific time format ending with ":00"

Starting URL: https://automationfc.github.io/fluent-wait/

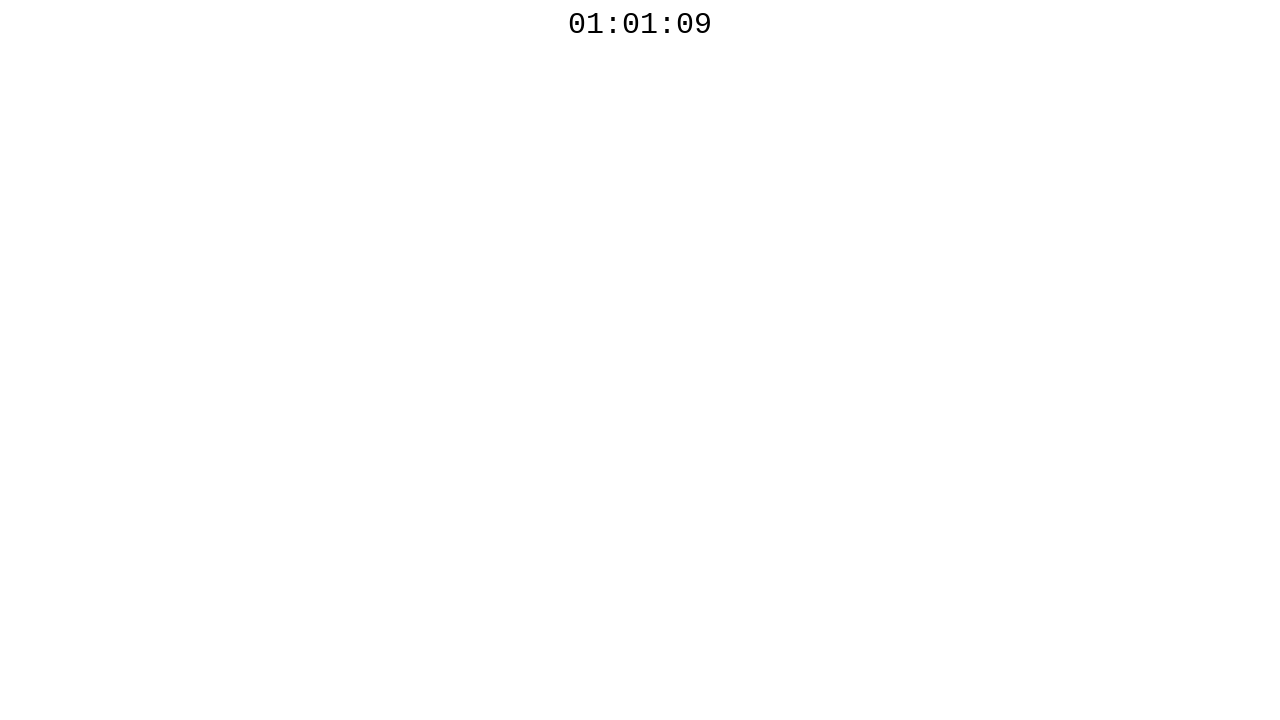

Located timer element (body>div)
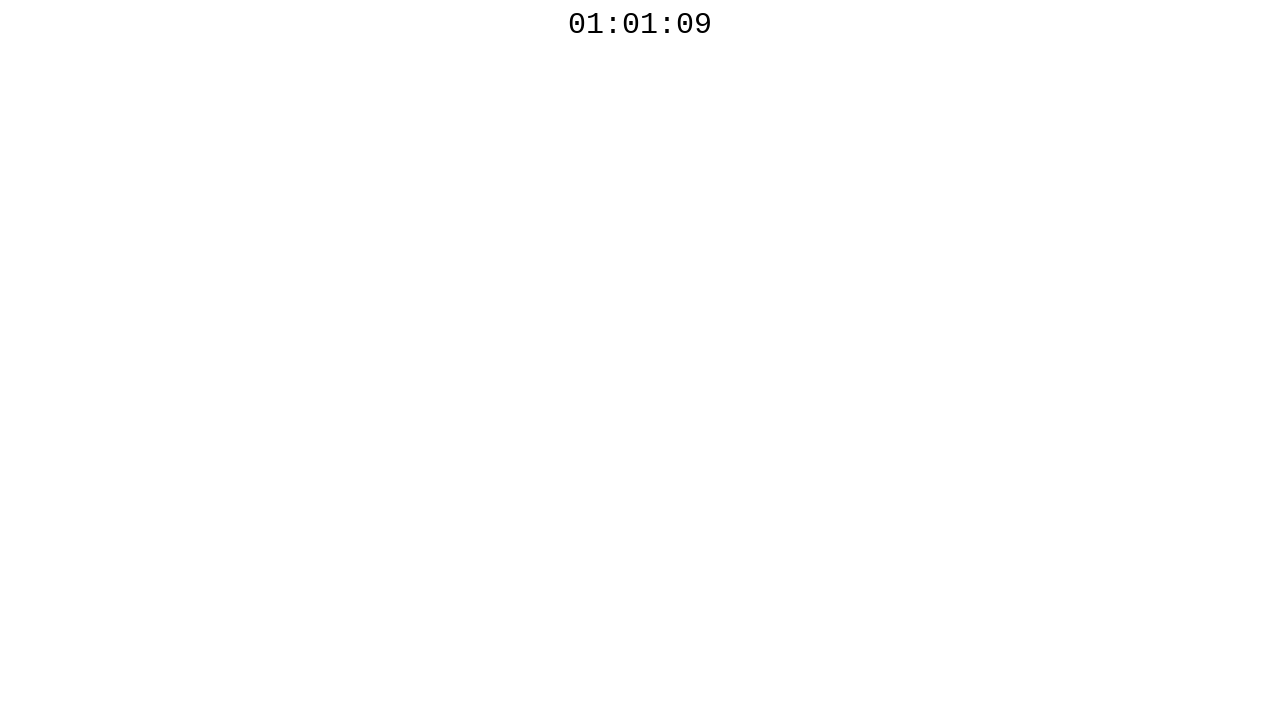

Timer element displayed time ending with ':00' after fluent wait
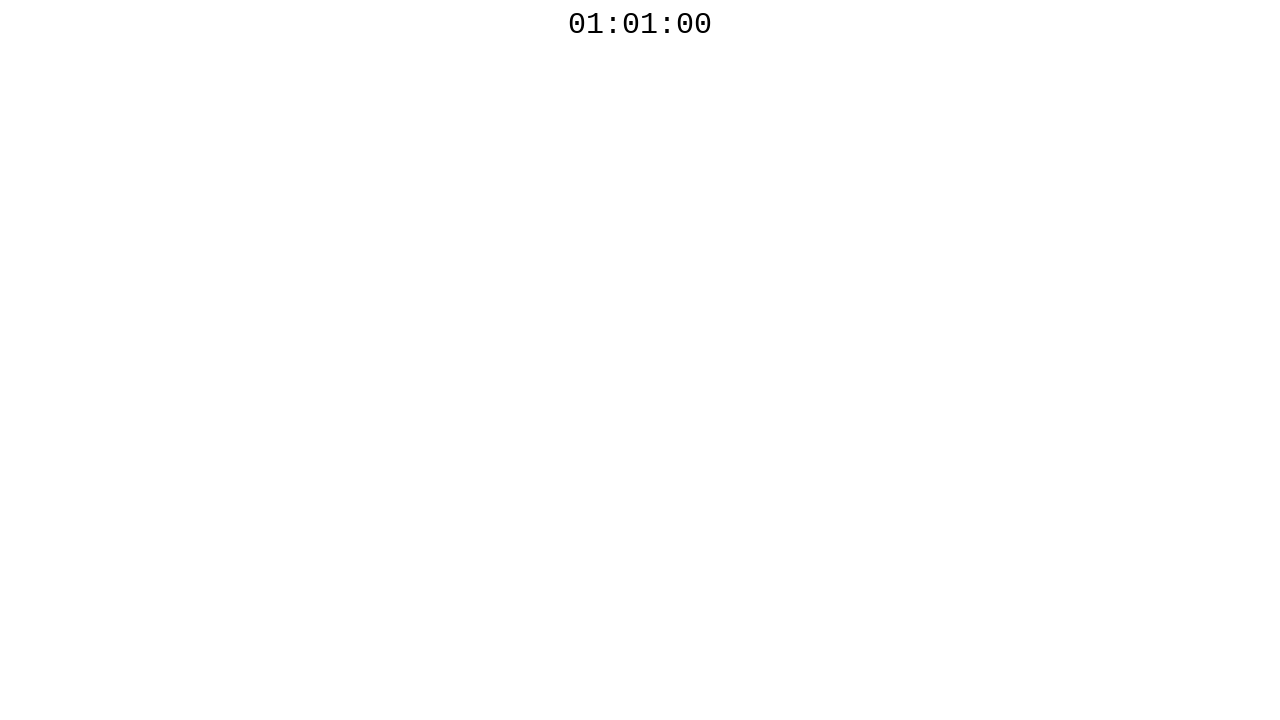

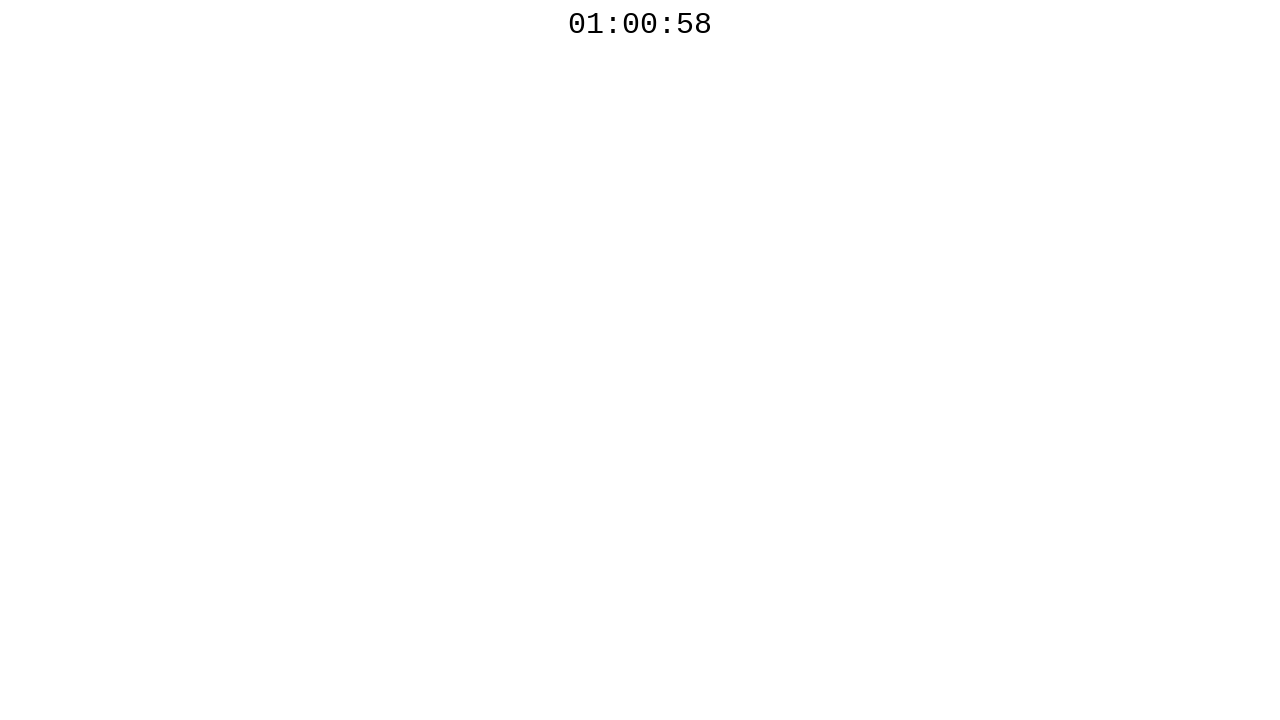